Tests dragging an element to a negative offset position (left and up) and verifies the element moved correctly

Starting URL: https://demoqa.com/dragabble

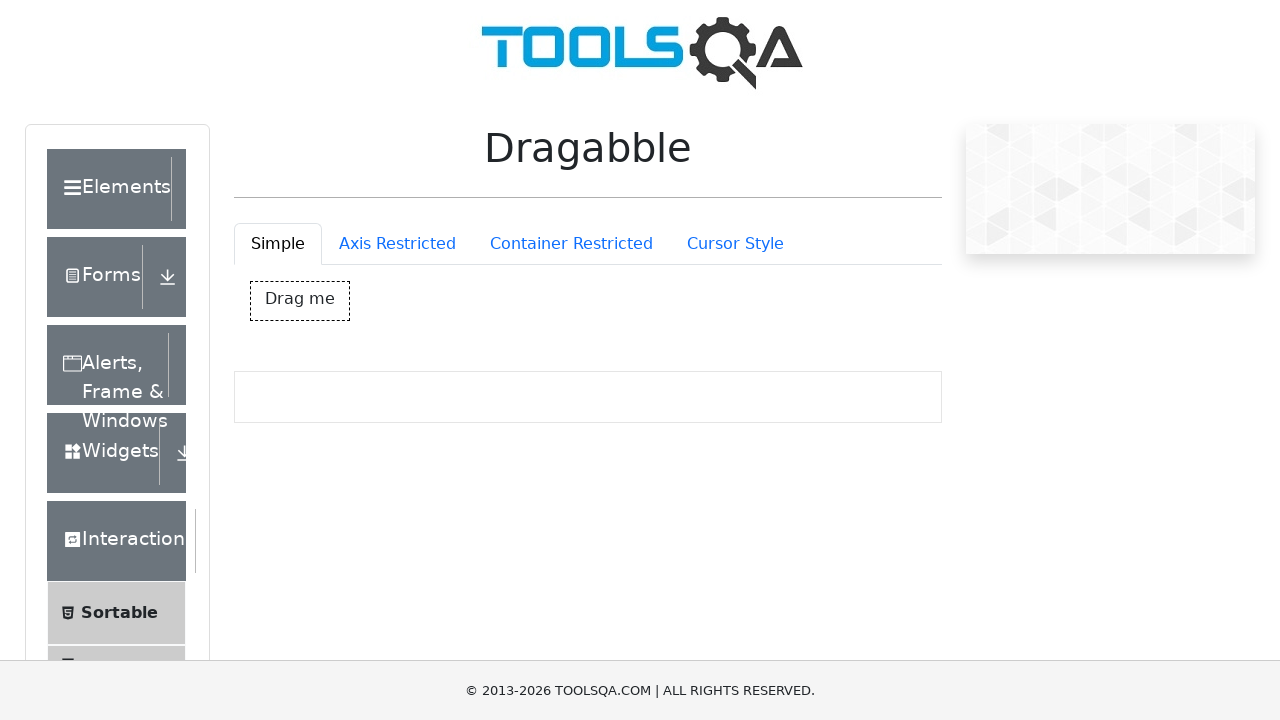

Waited for draggable box to be visible
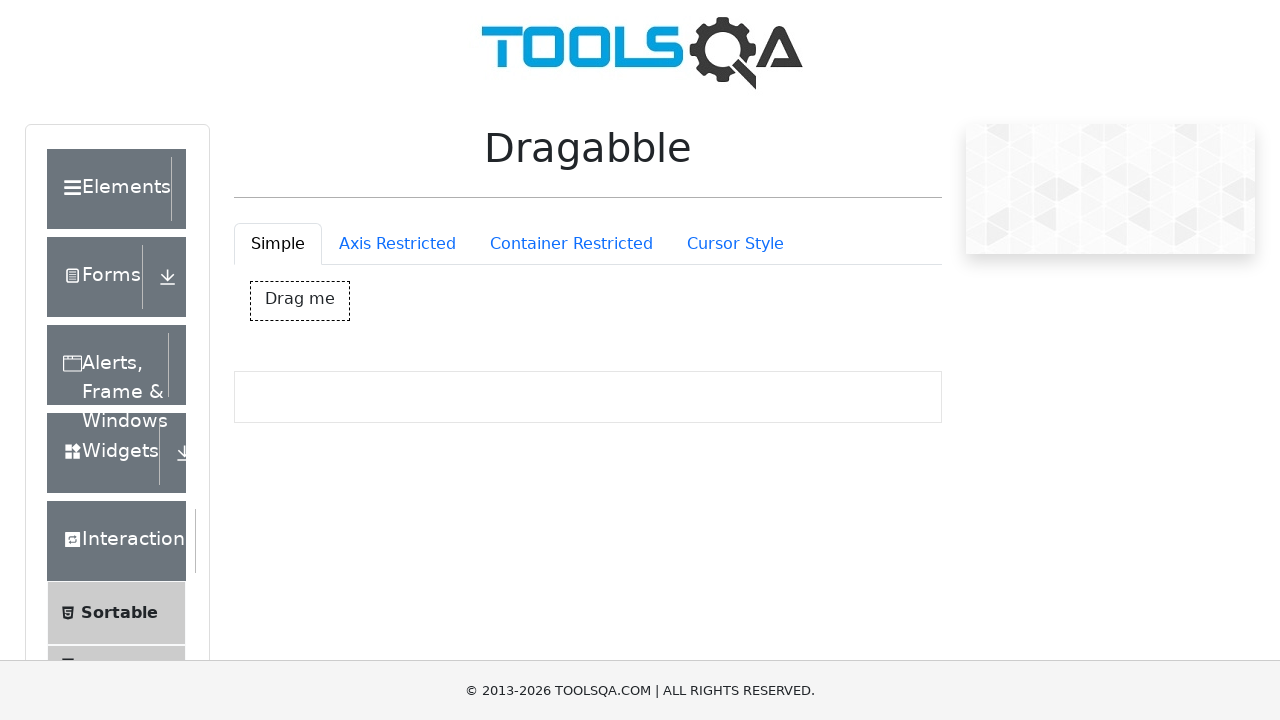

Retrieved initial bounding box of draggable element
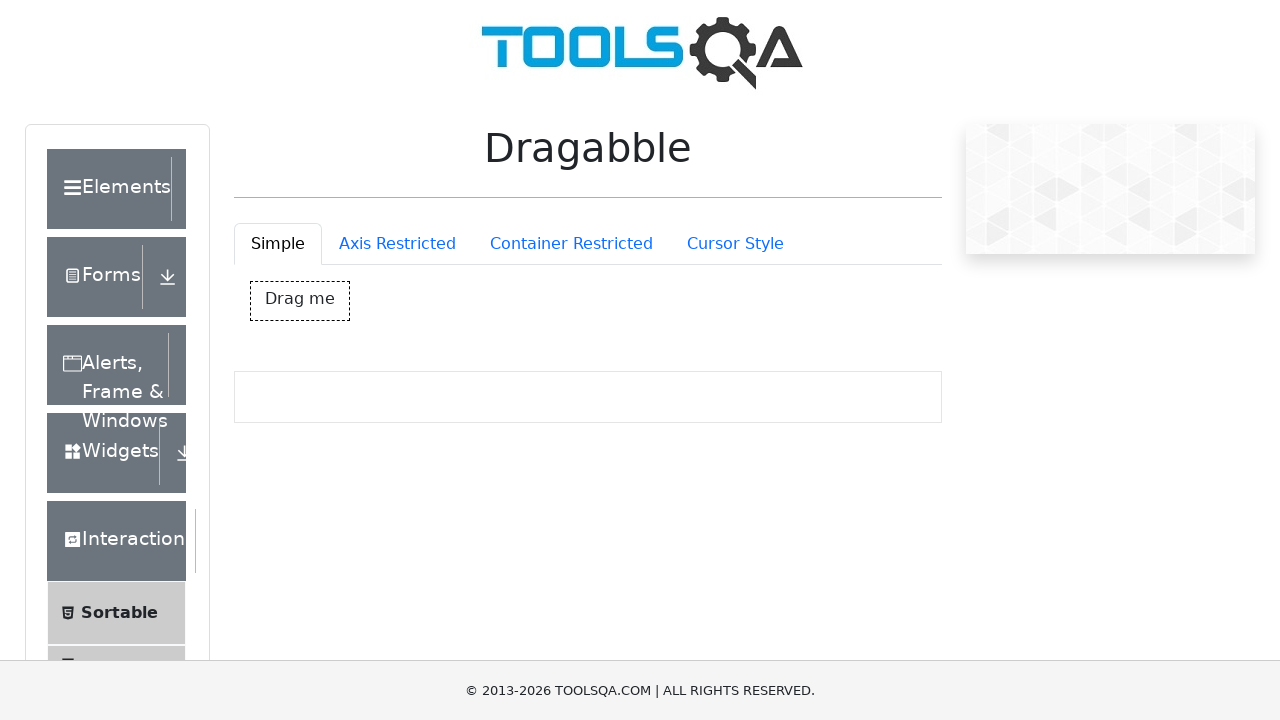

Moved mouse to center of draggable box at (300, 301)
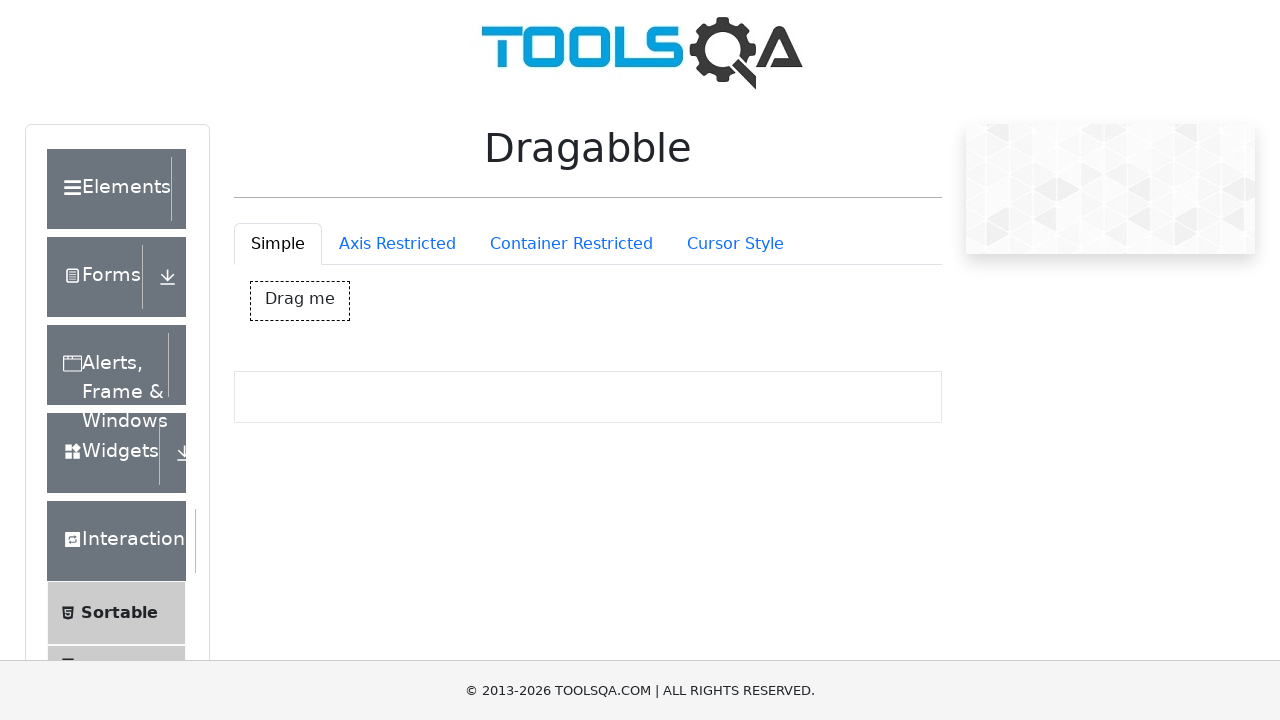

Pressed mouse button down to start drag at (300, 301)
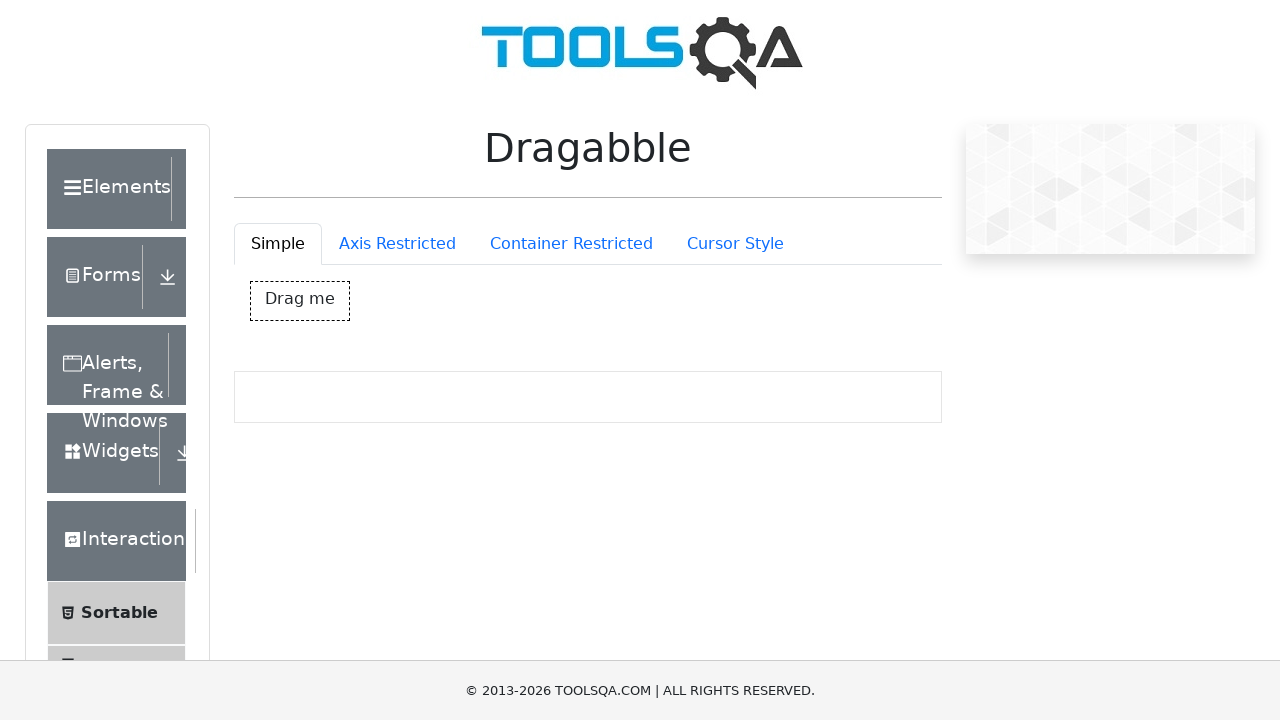

Dragged box to negative offset position (-200 left, -150 up) at (100, 151)
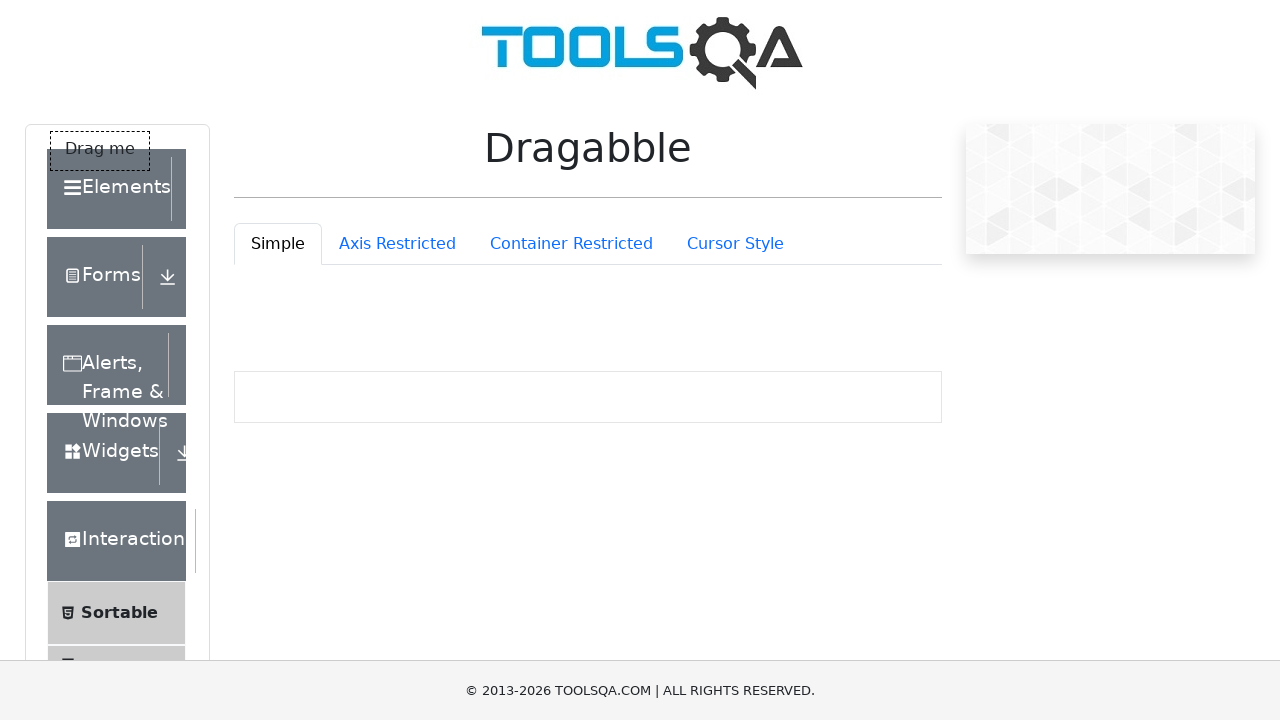

Released mouse button to complete drag at (100, 151)
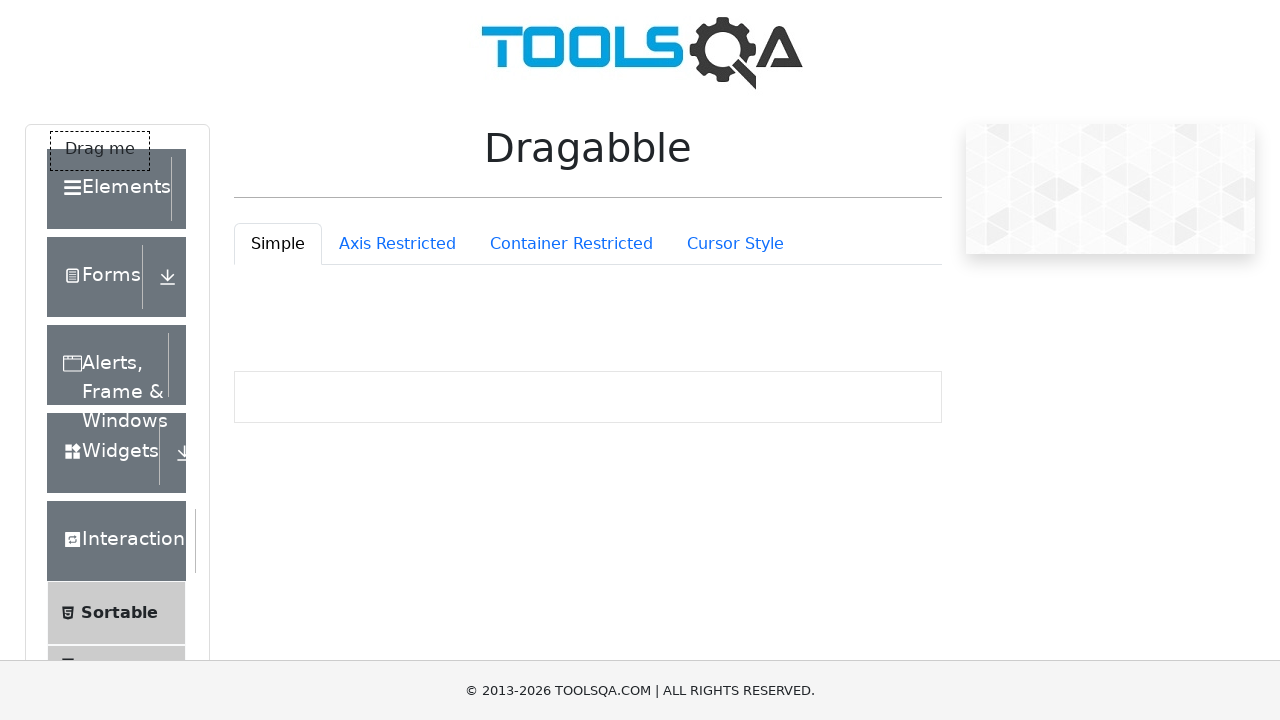

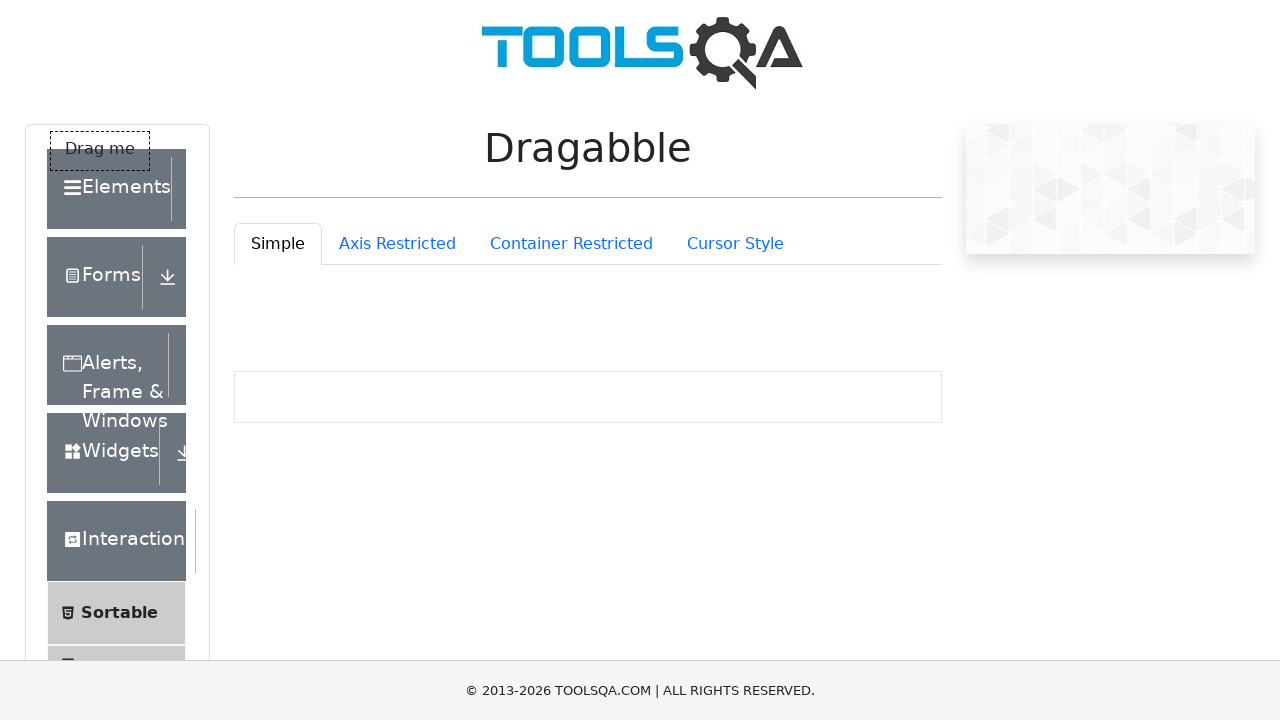